Tests opening a new window by clicking the Selenium Training banner and verifying the new tab opens correctly

Starting URL: https://demoqa.com/

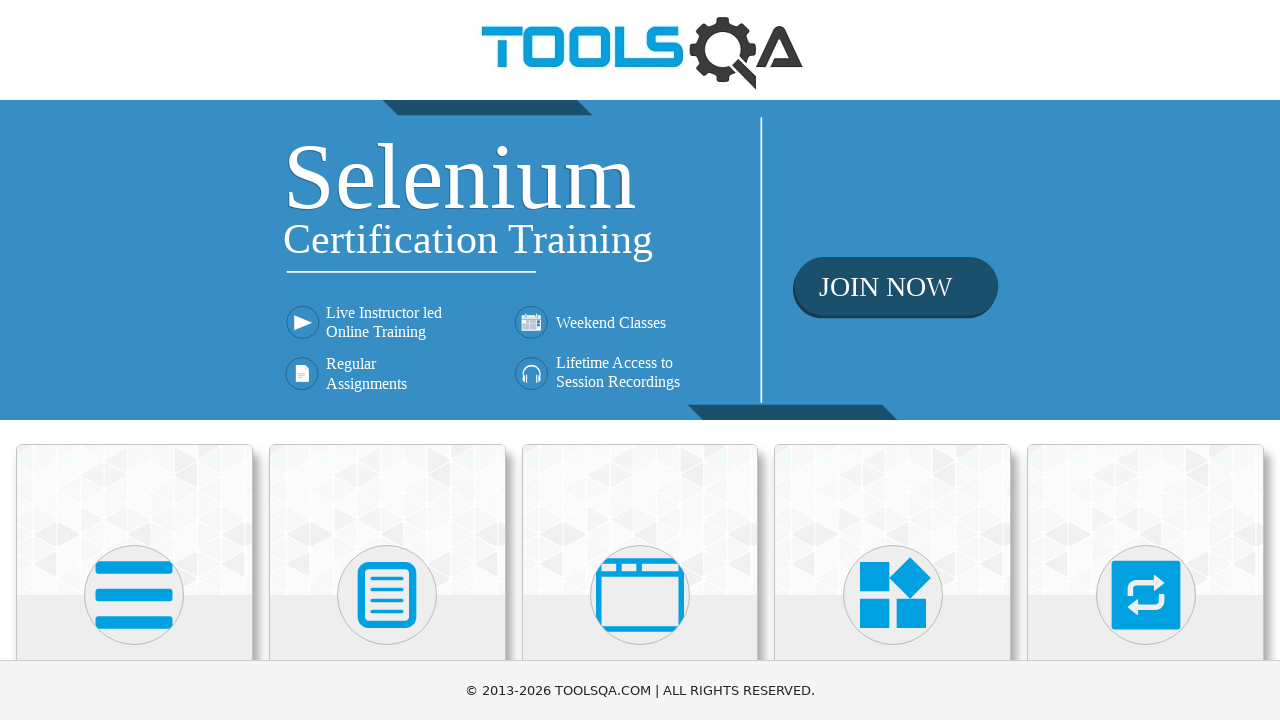

Navigated to https://demoqa.com/
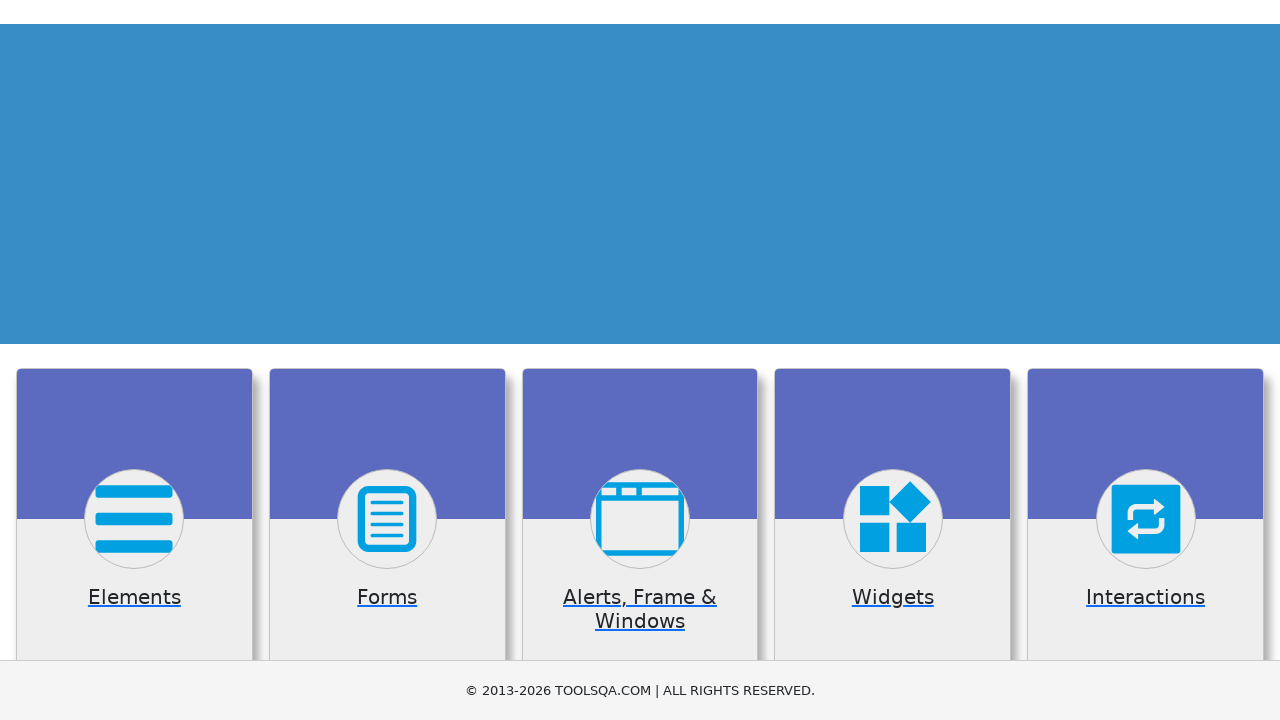

Clicked on Selenium Training banner to open new window at (640, 260) on xpath=//div[@class='home-banner']/a
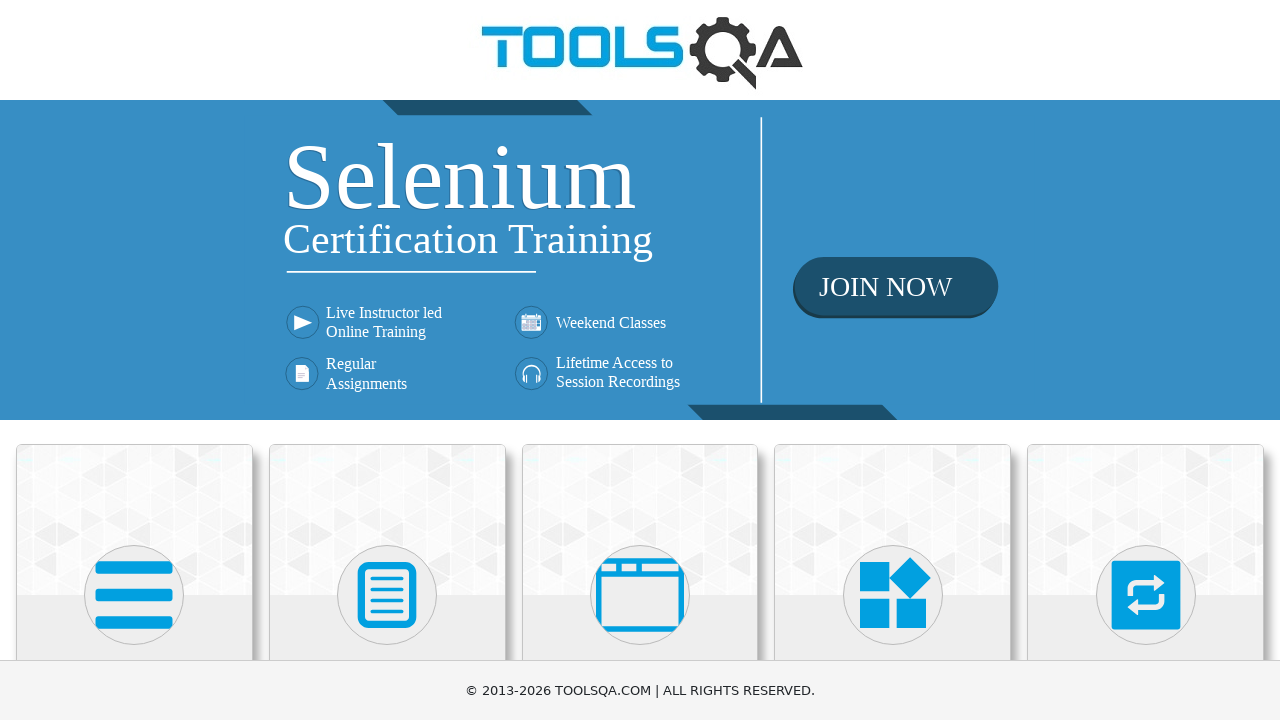

New page/tab object retrieved from context
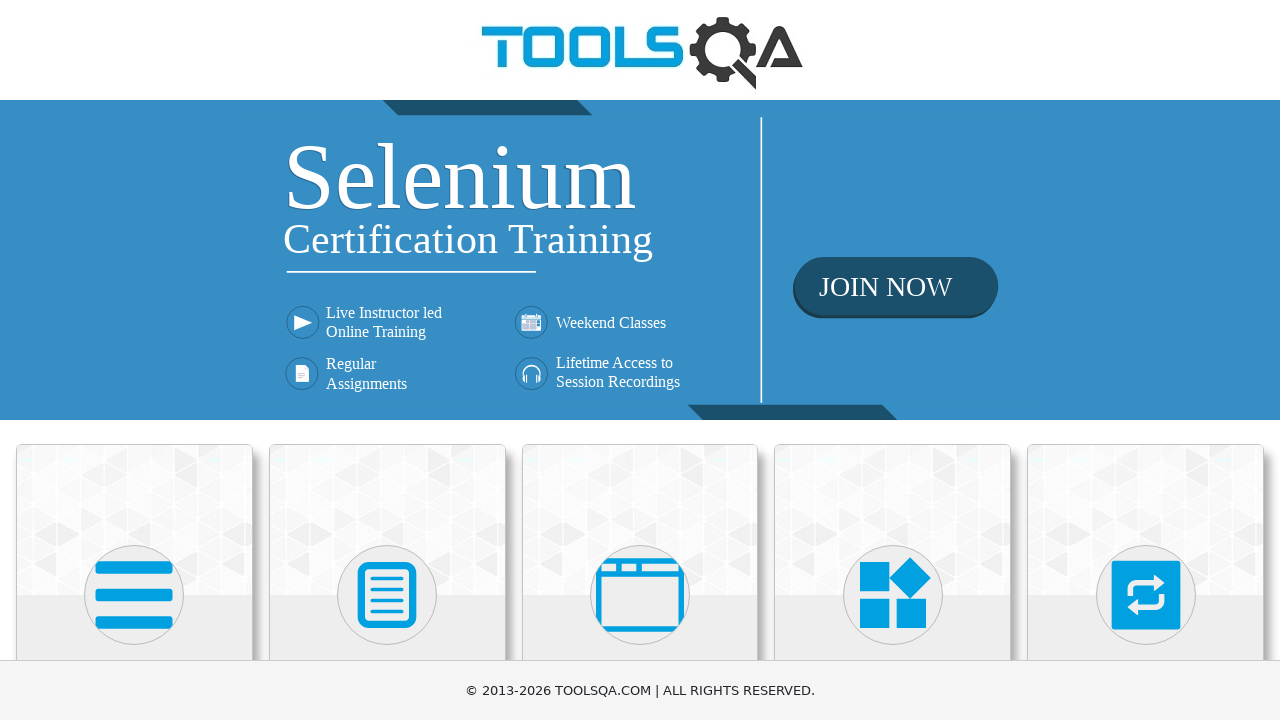

New tab loaded successfully
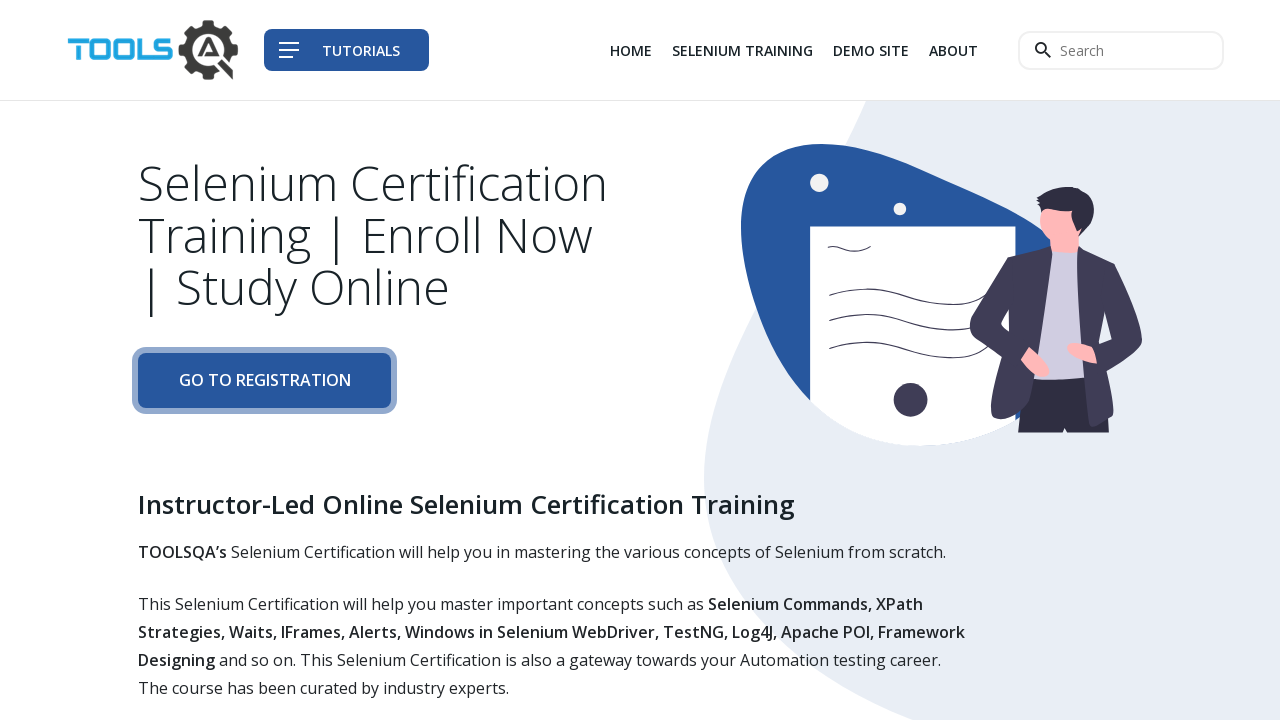

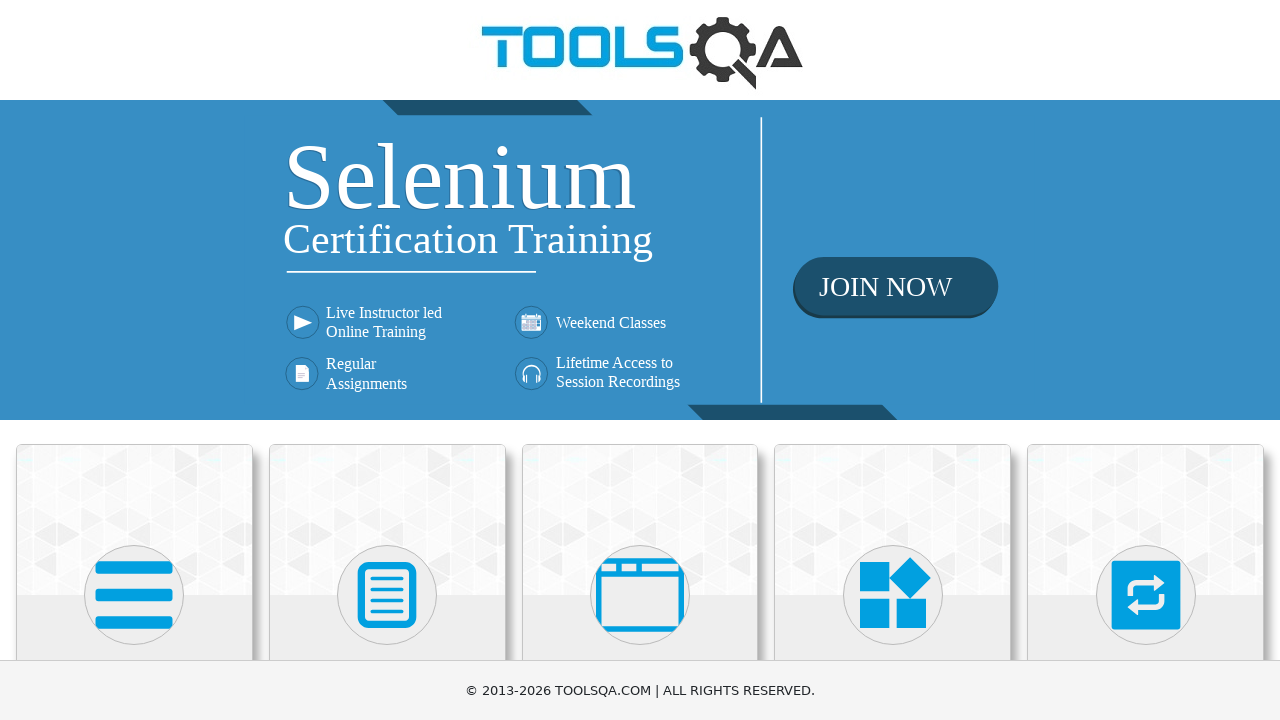